Tests form filling functionality on a practice website by entering name, password, and confirm password fields

Starting URL: https://www.knowledgeware.in/final.html

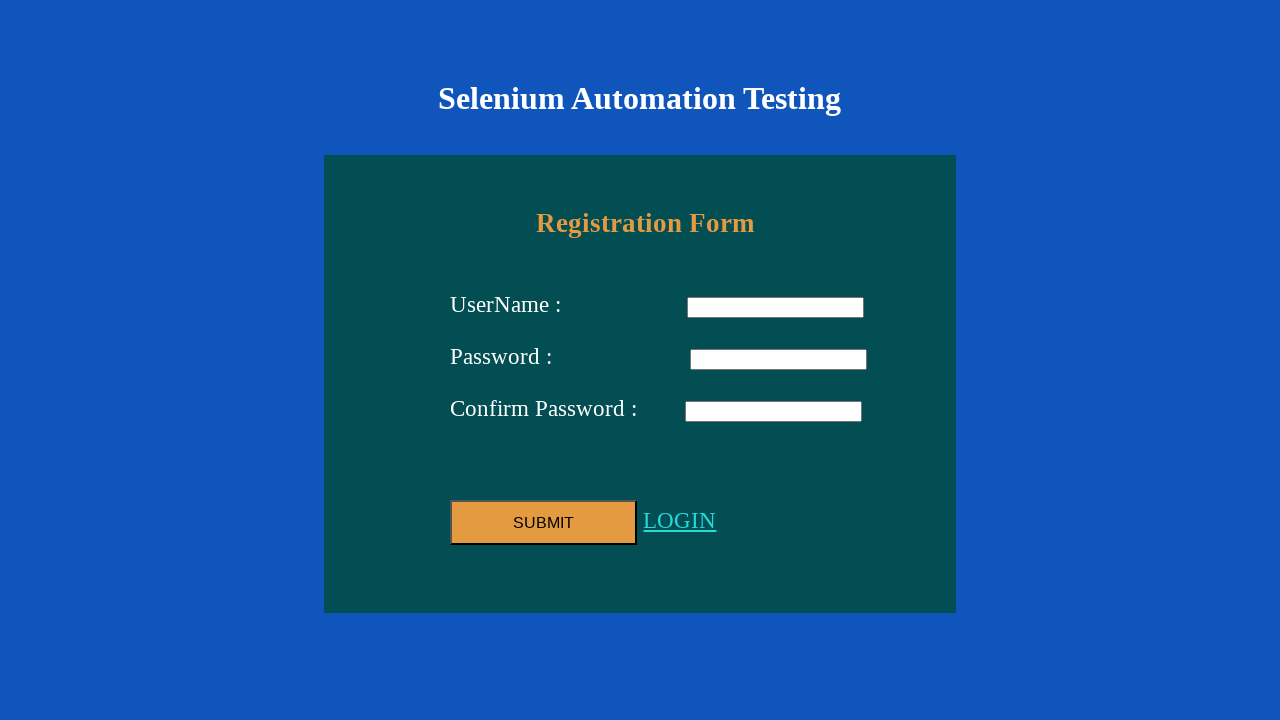

Filled name field with 'Ramesh Kumar' on input[name='name']
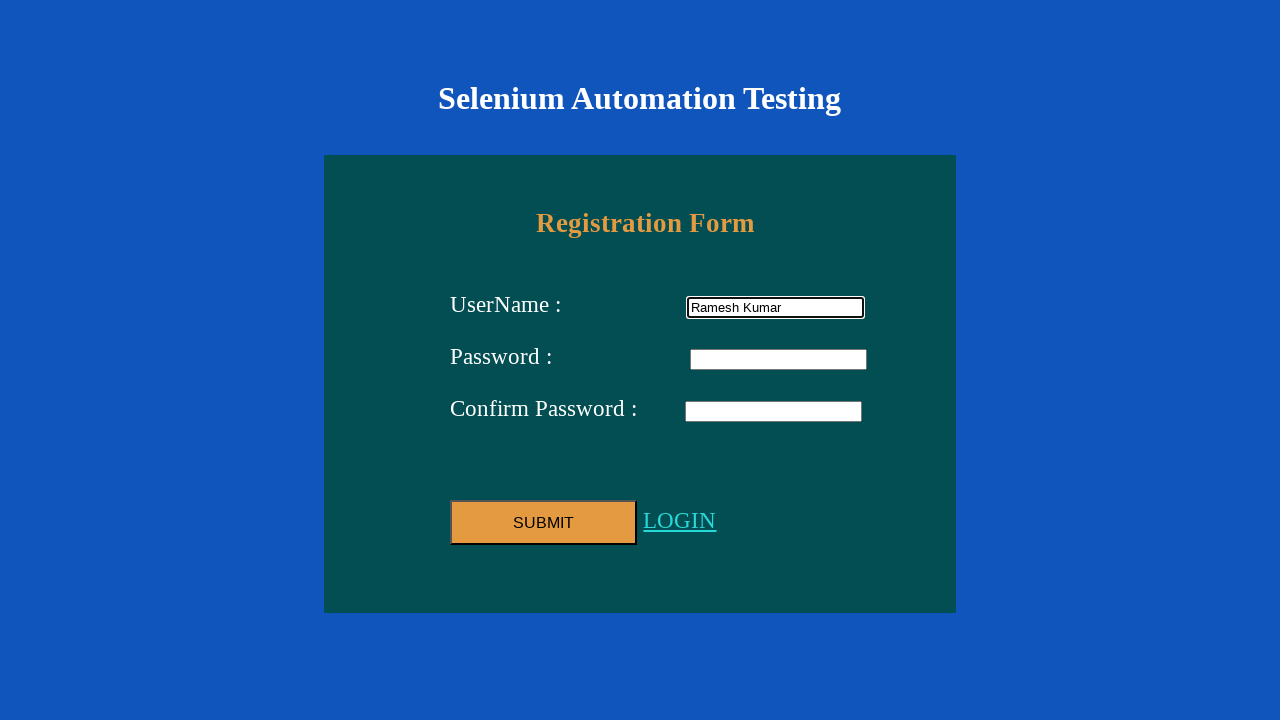

Filled password field with 'SecurePass456' on input[name='password']
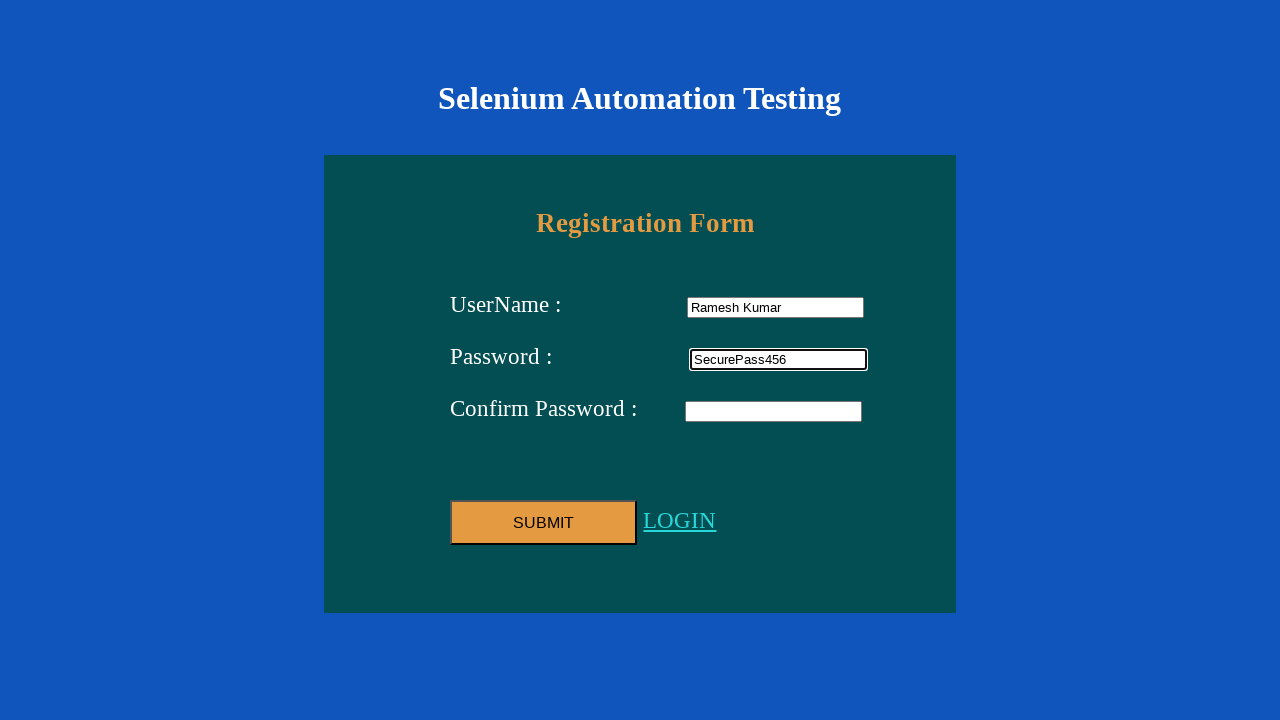

Filled confirm password field with 'SecurePass456' on input[name='confirmpassword']
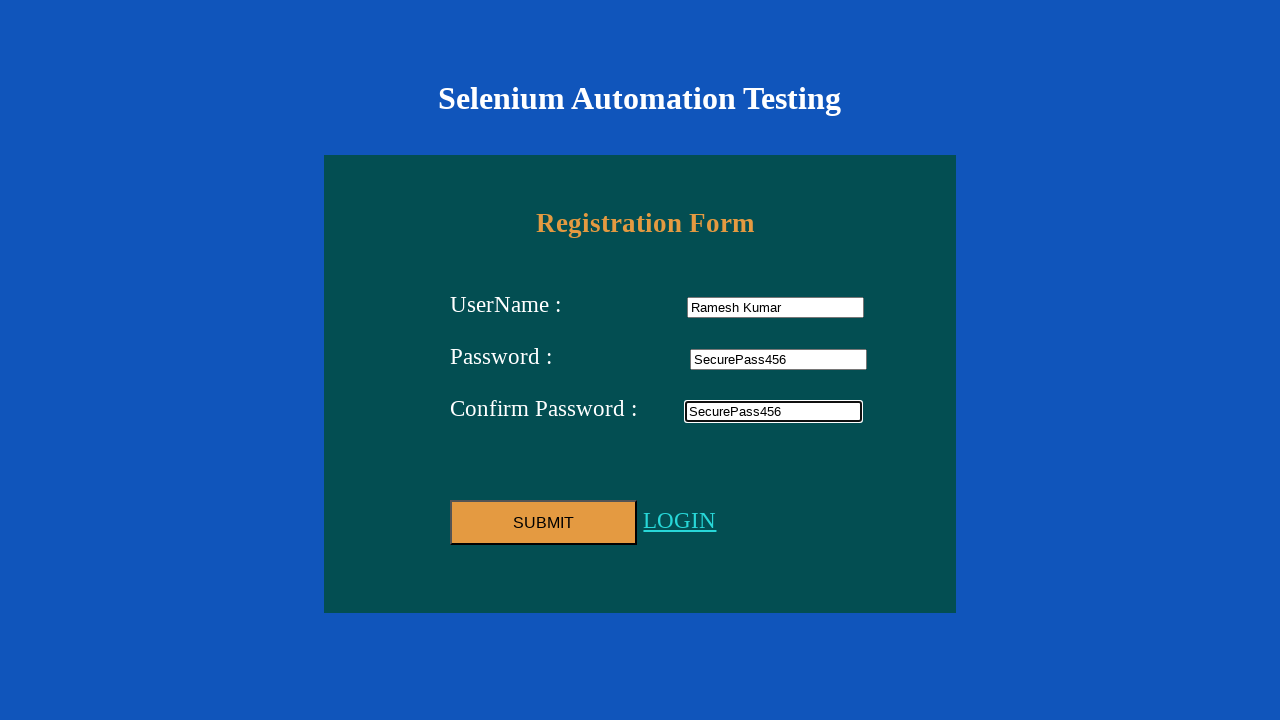

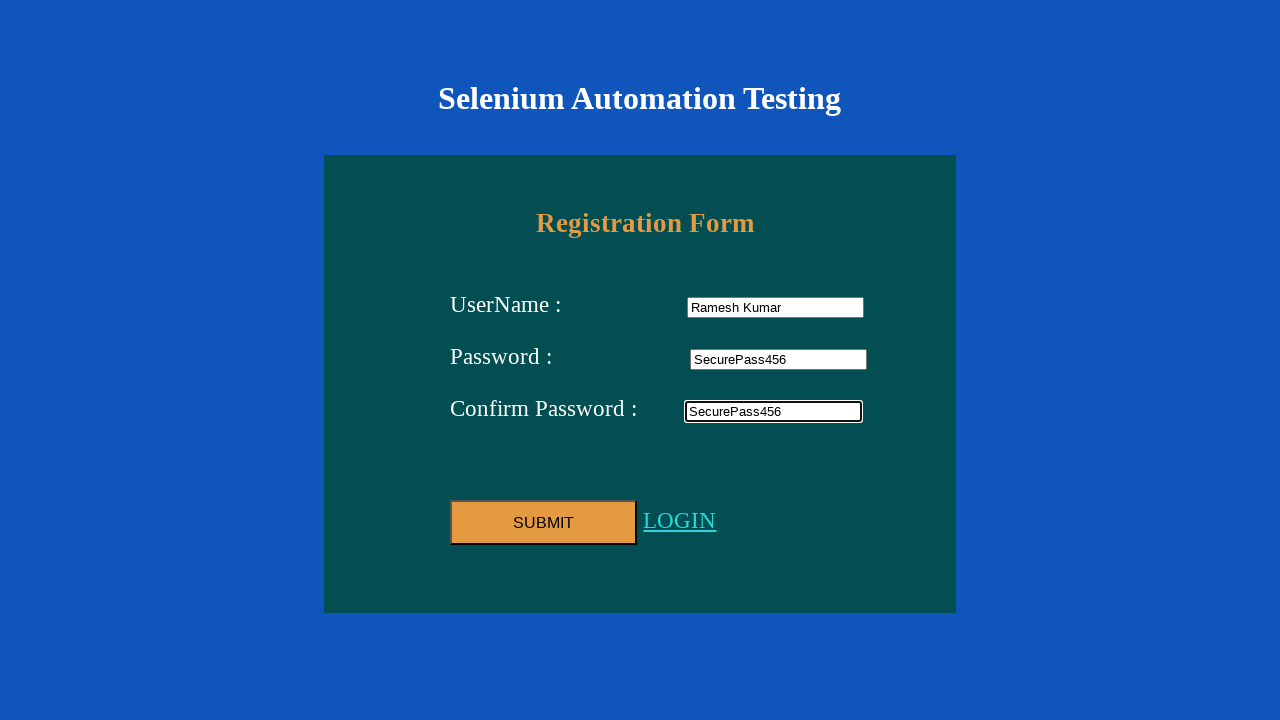